Tests double-click functionality on a button element to verify the double-click action works correctly

Starting URL: https://demoqa.com/buttons

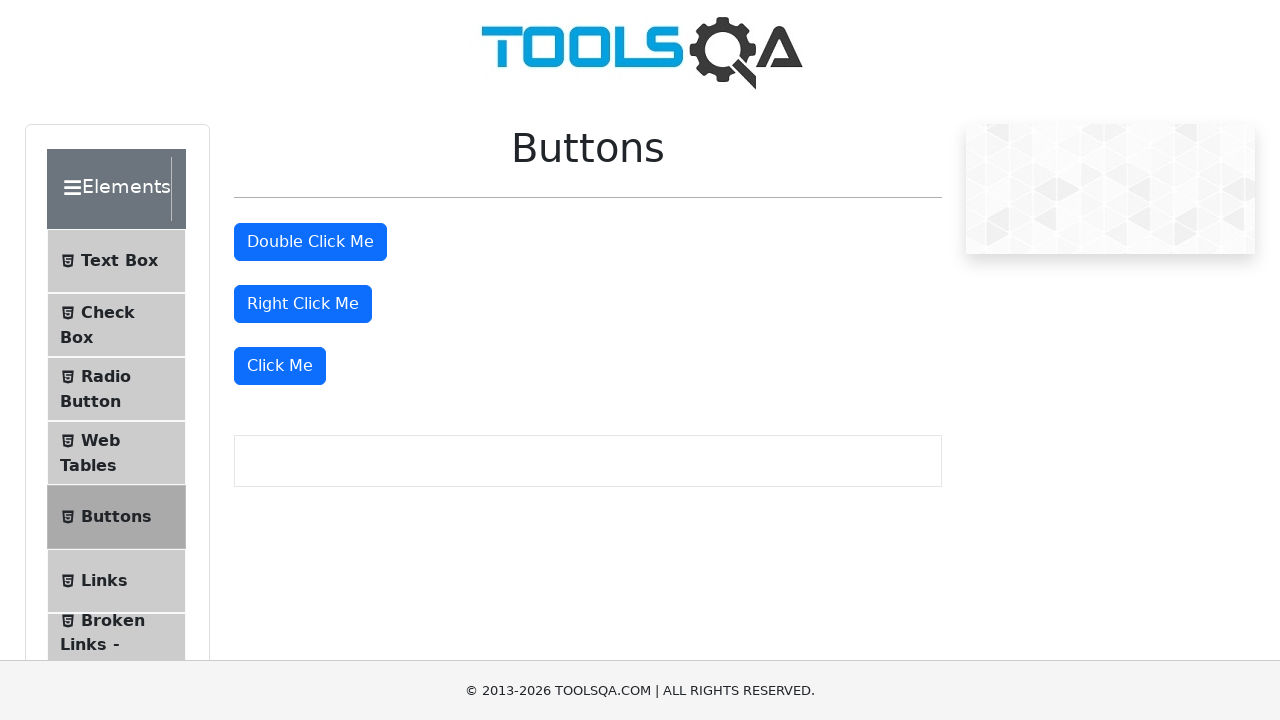

Double-clicked the double-click button element at (310, 242) on xpath=//button[contains(@id,'doubleClickBtn')]
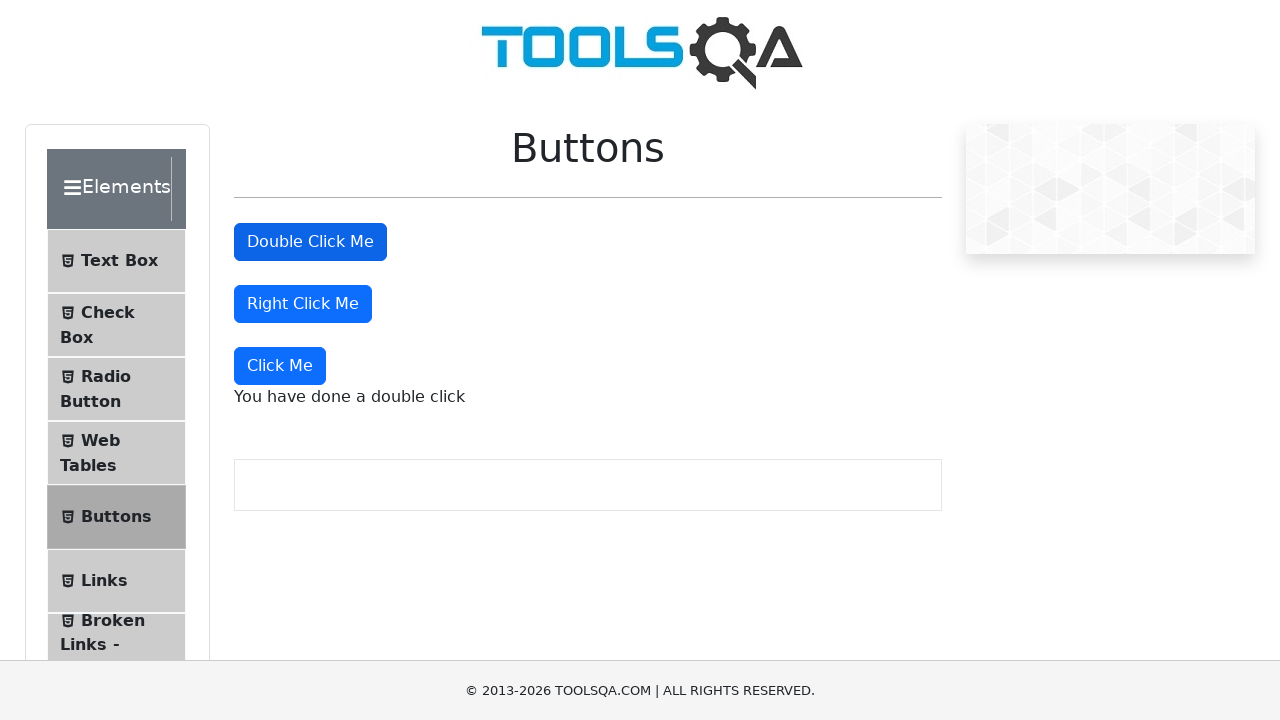

Double-click success message appeared
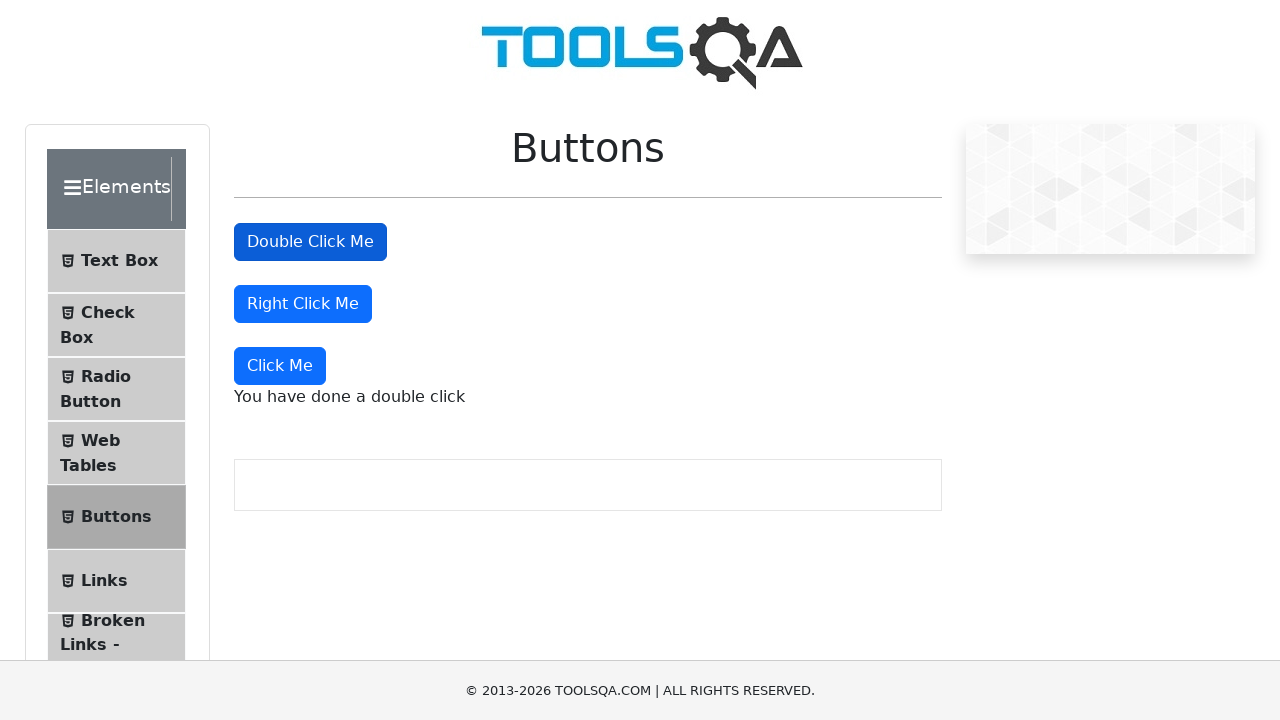

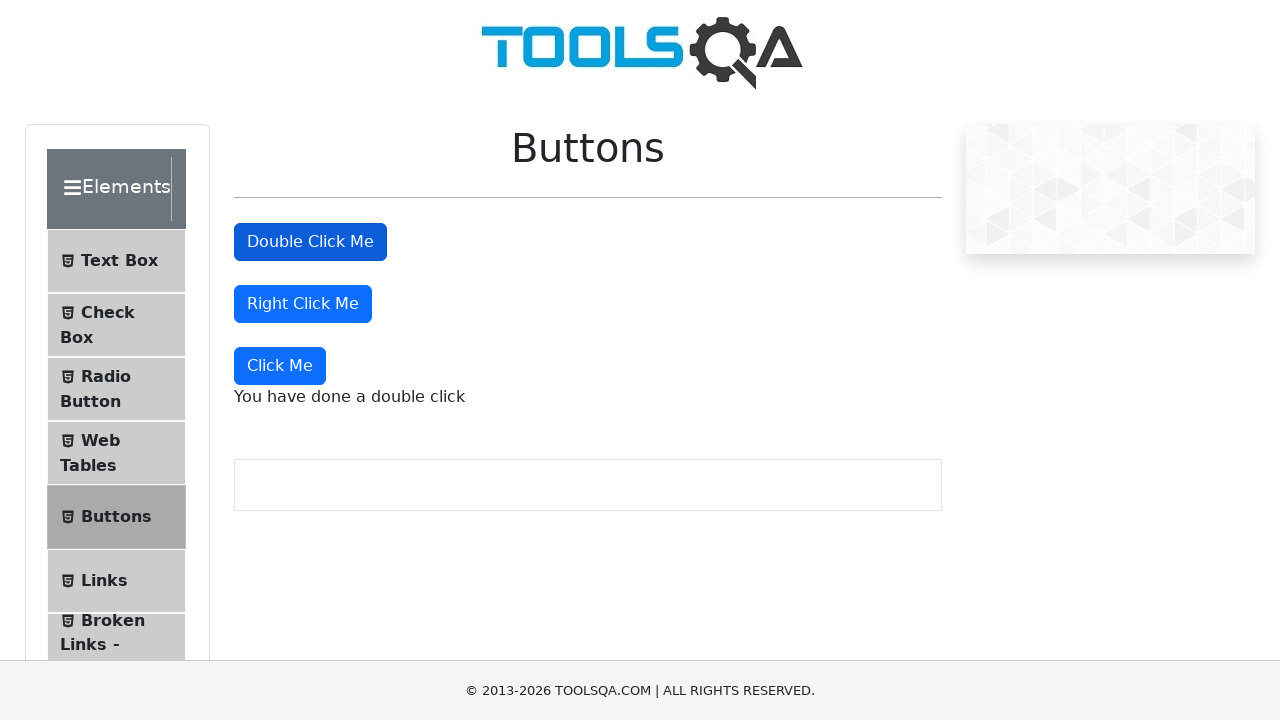